Tests an e-commerce grocery shopping flow by adding specific items (Cucumber, Broccoli, Beetroot) to cart, proceeding to checkout, and applying a promo code to verify discount functionality

Starting URL: https://rahulshettyacademy.com/seleniumPractise/

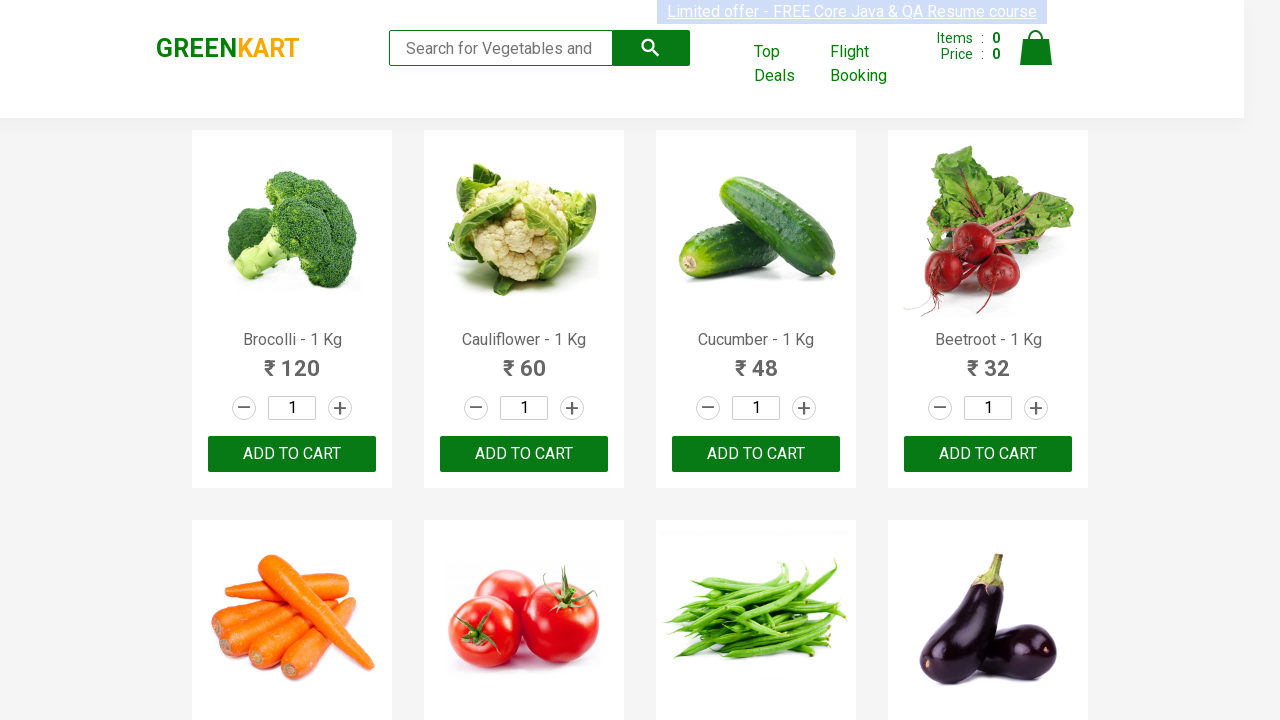

Waited for product names to load on the page
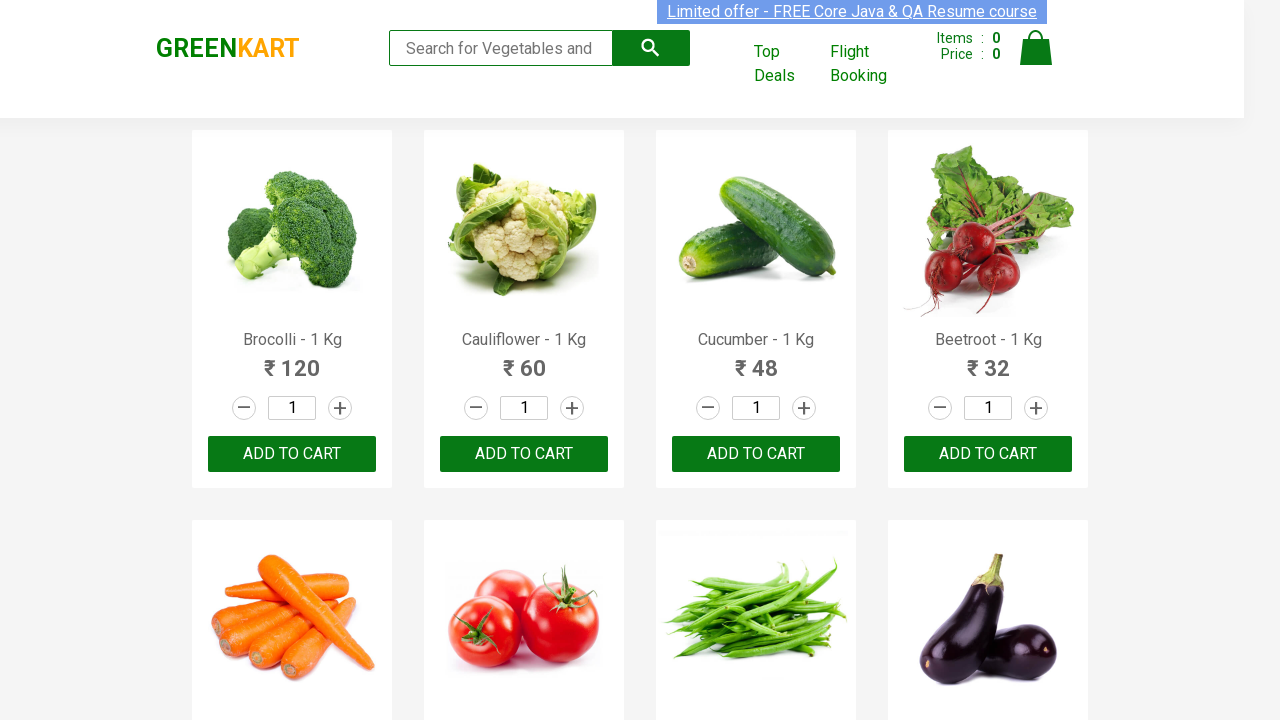

Retrieved all product name elements from the page
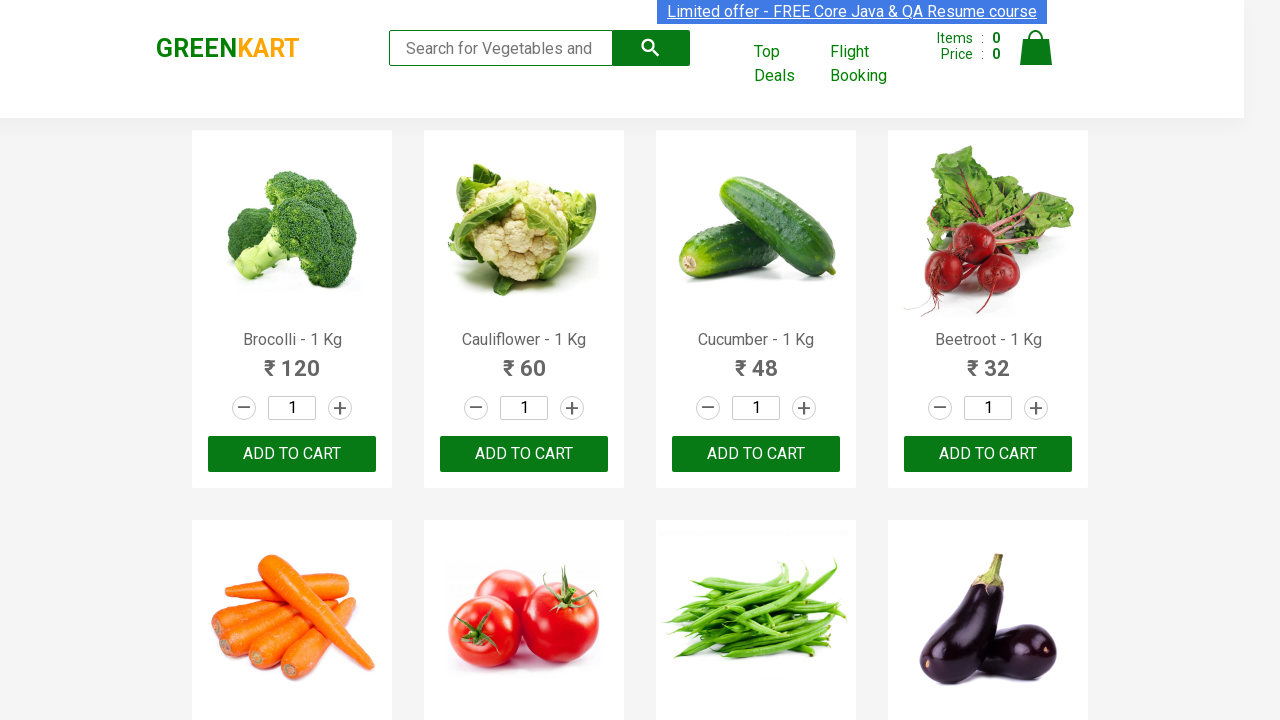

Retrieved all add to cart buttons from the page
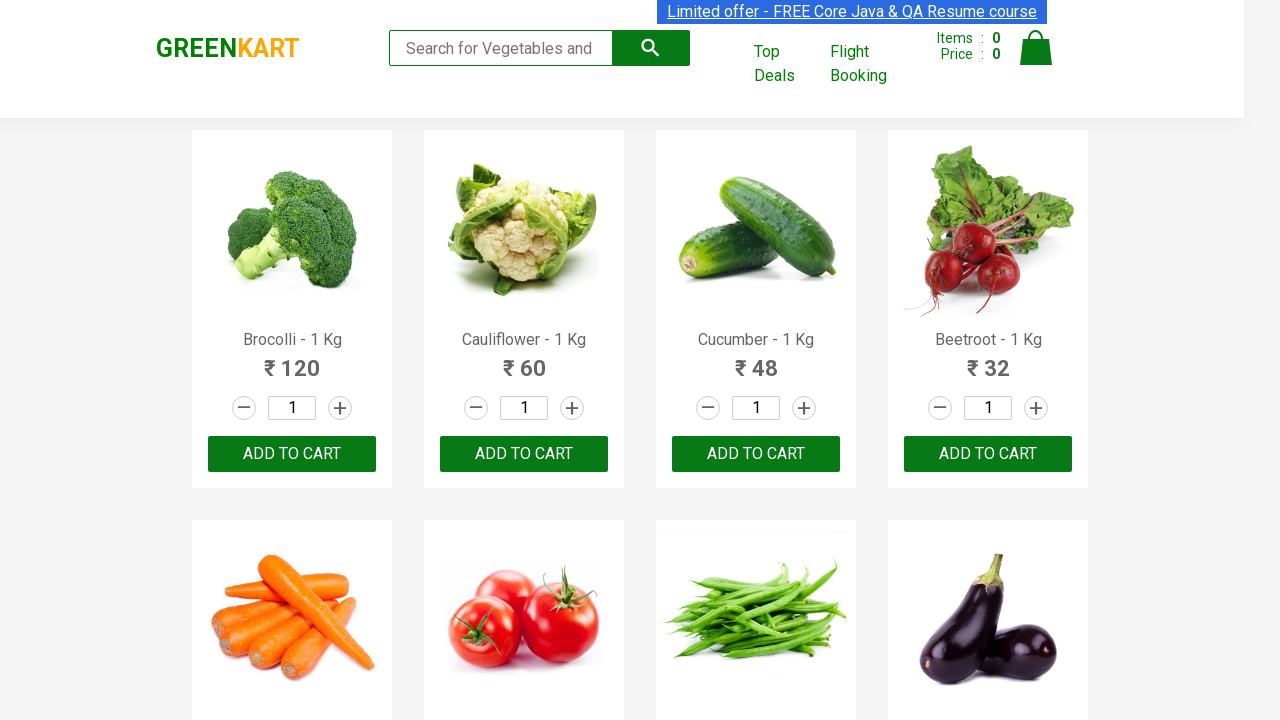

Added 'Brocolli' to cart at (292, 454) on xpath=//div[@class='product-action']/button >> nth=0
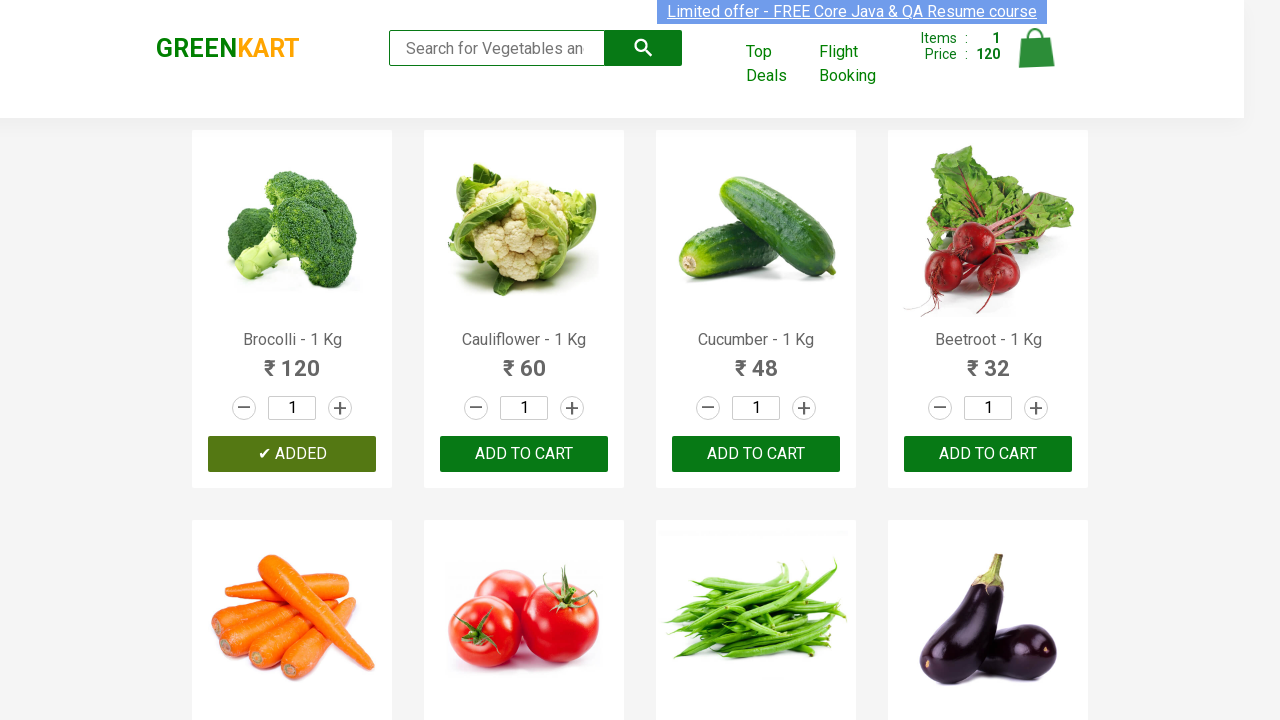

Added 'Cucumber' to cart at (756, 454) on xpath=//div[@class='product-action']/button >> nth=2
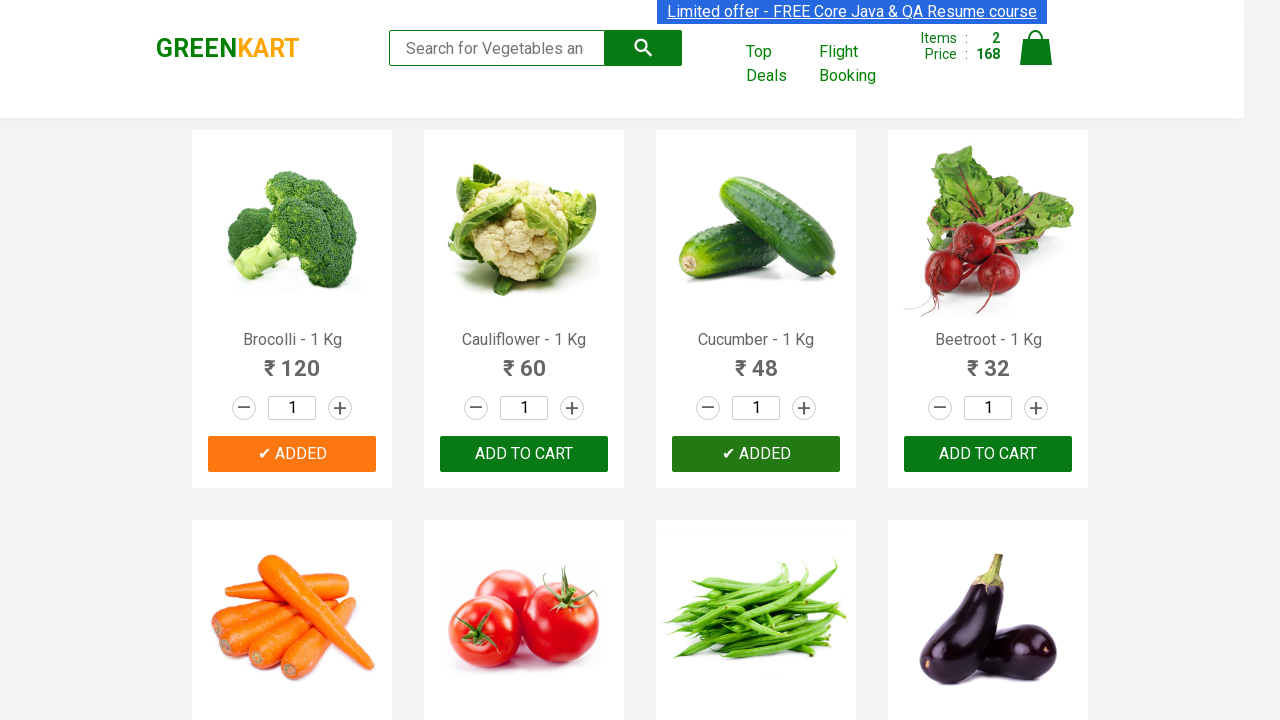

Added 'Beetroot' to cart at (988, 454) on xpath=//div[@class='product-action']/button >> nth=3
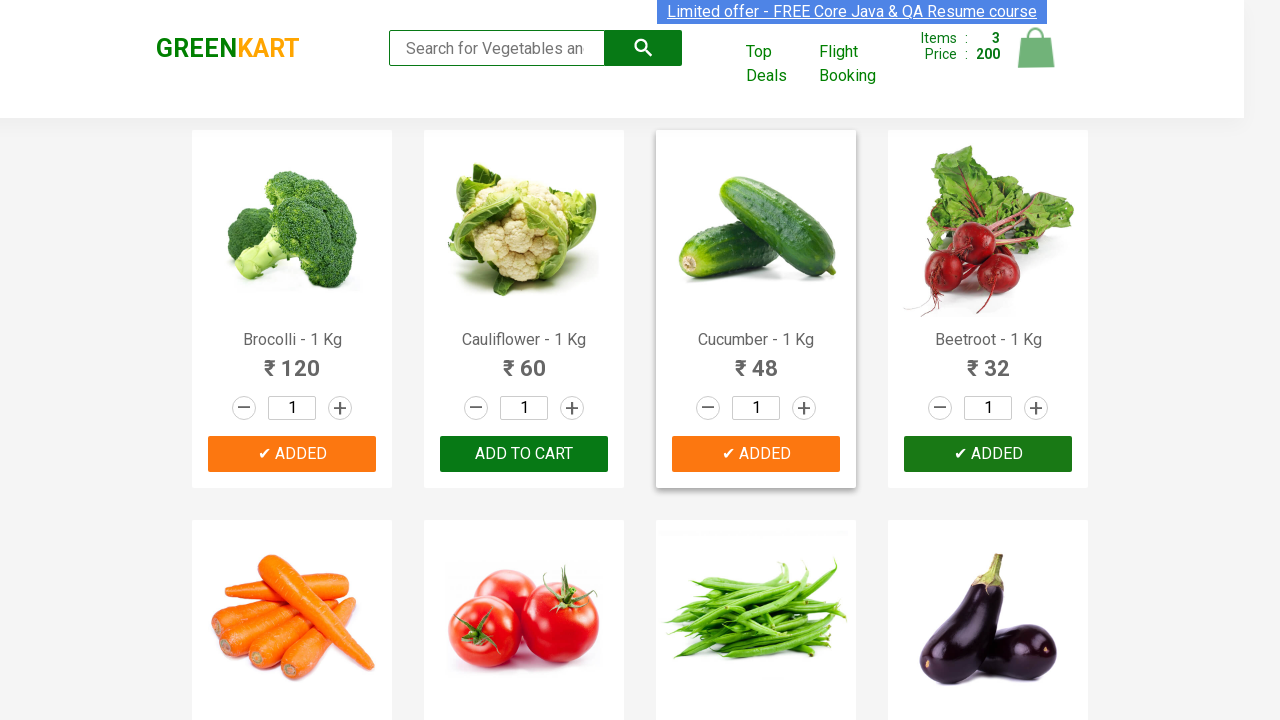

Clicked on cart icon to view shopping cart at (1036, 48) on img[alt='Cart']
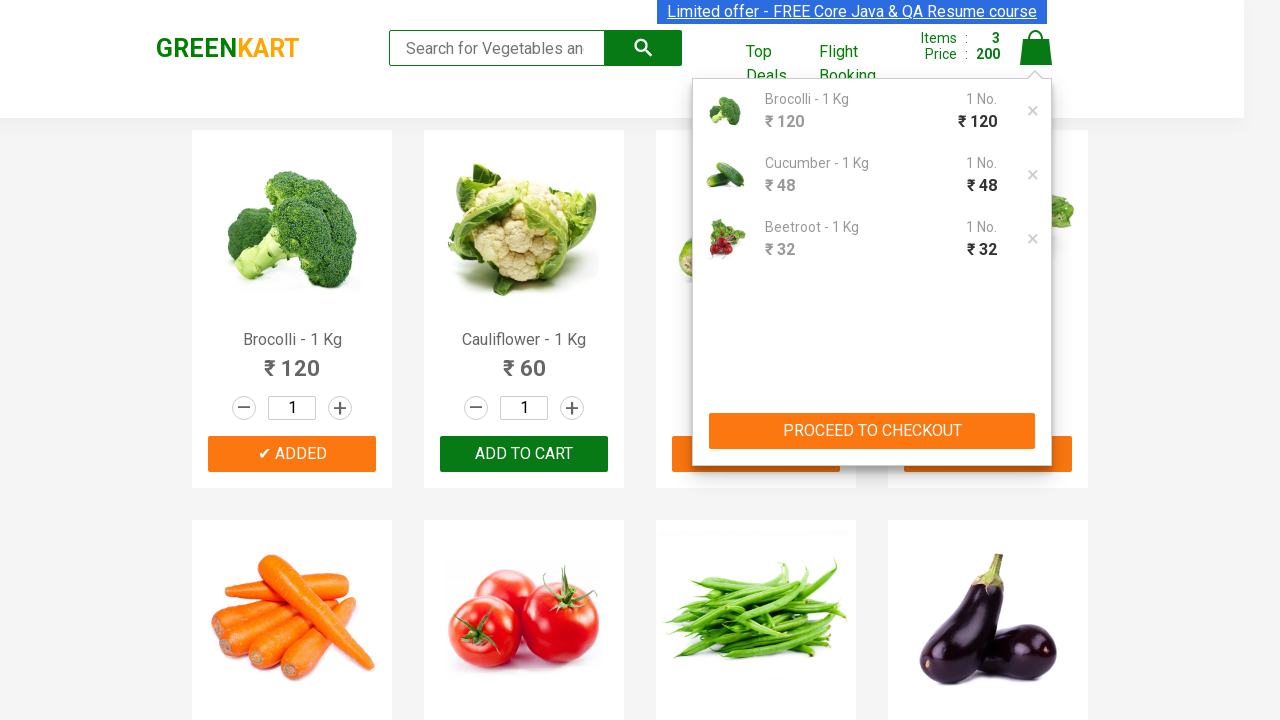

Clicked 'PROCEED TO CHECKOUT' button to start checkout process at (872, 431) on xpath=//button[contains(text(),'PROCEED TO CHECKOUT')]
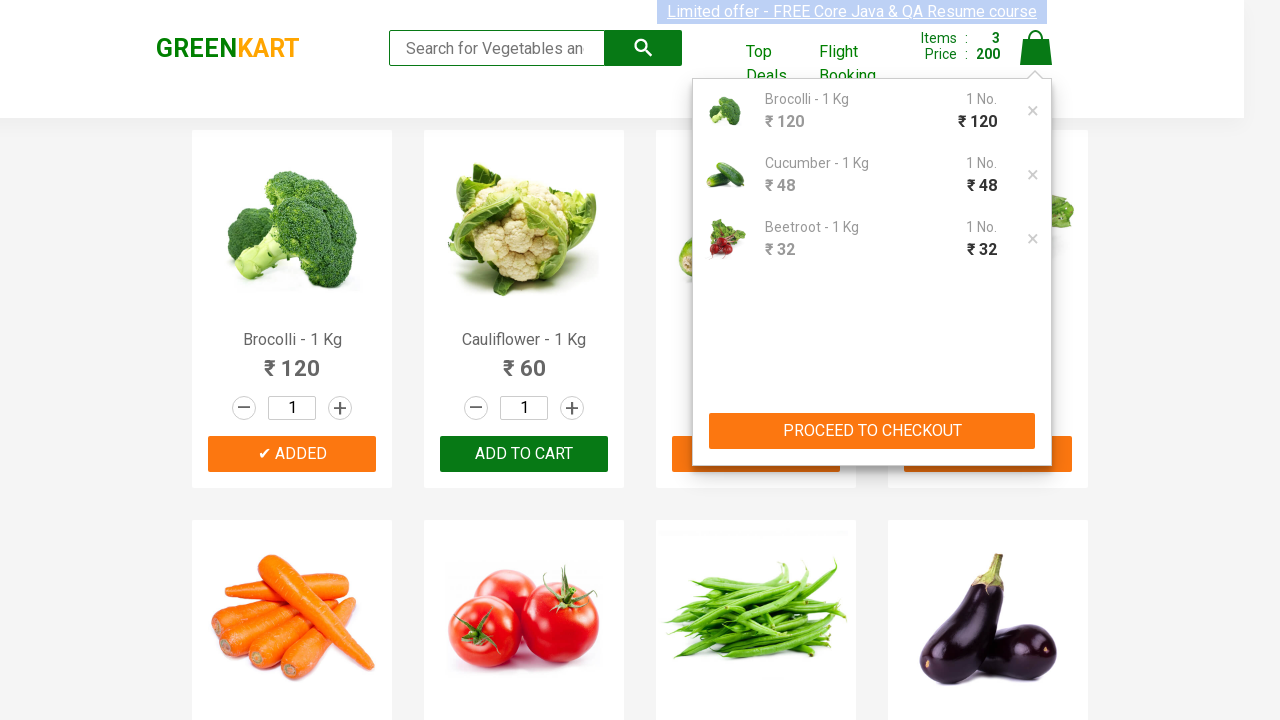

Waited for promo code input field to become visible
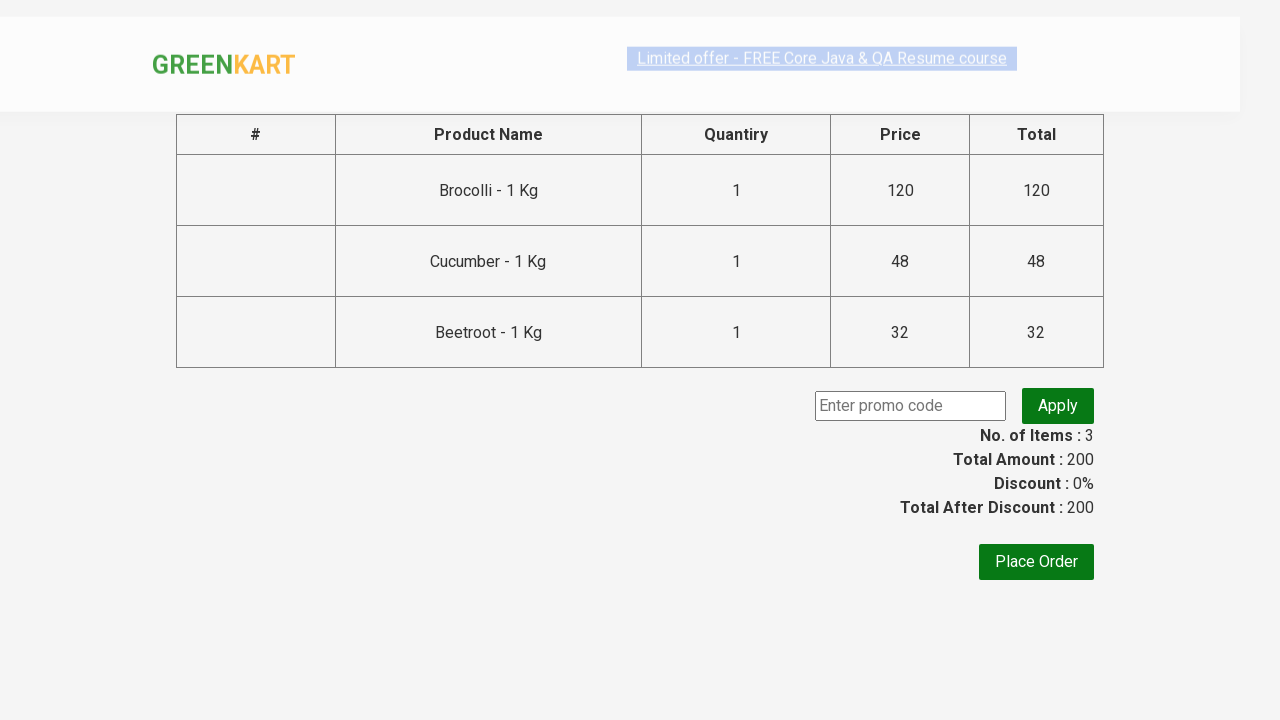

Entered promo code 'rahulshettyacademy' in the promo code field on input.promoCode
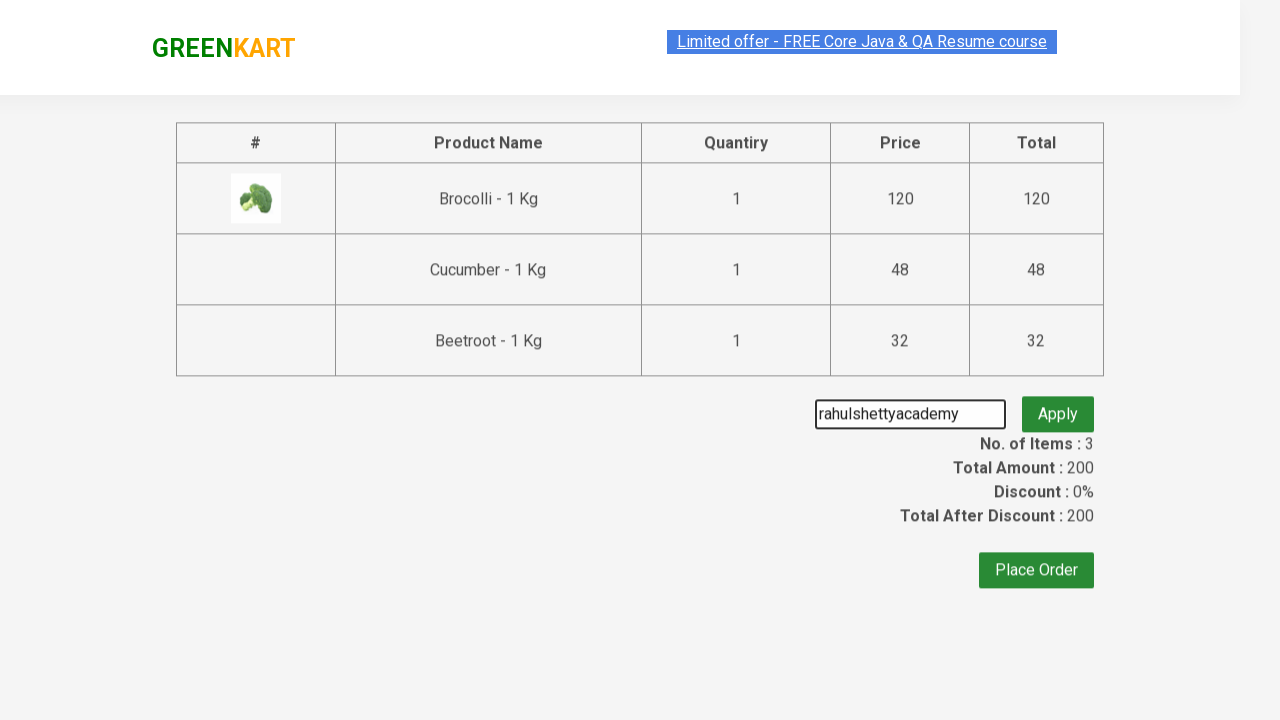

Clicked 'Apply' button to apply the promo code at (1058, 406) on button.promoBtn
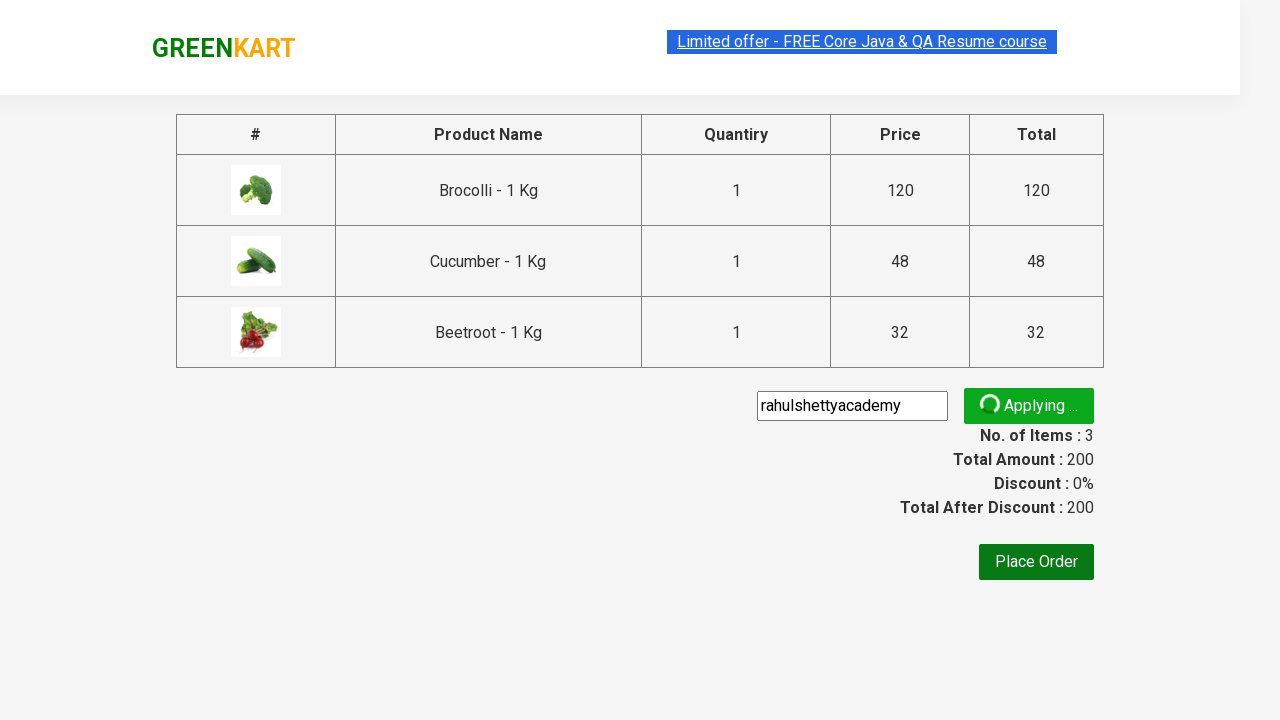

Promo code was successfully applied and discount information is now visible
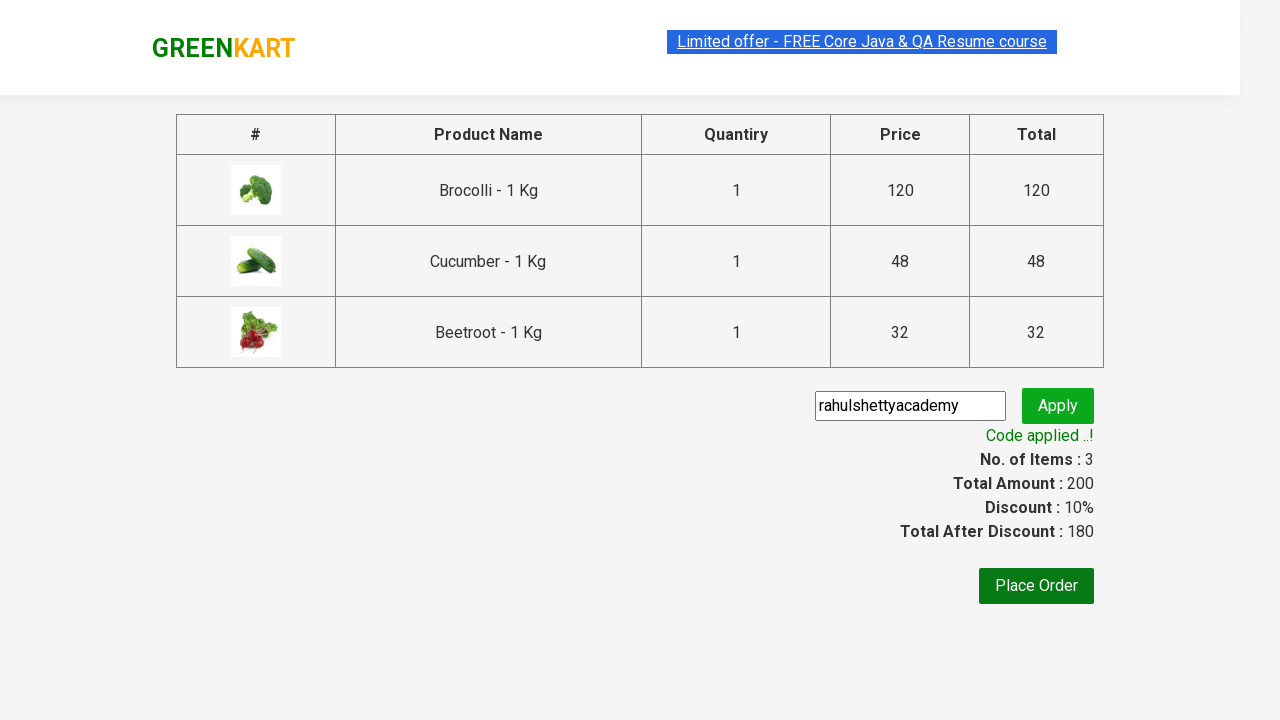

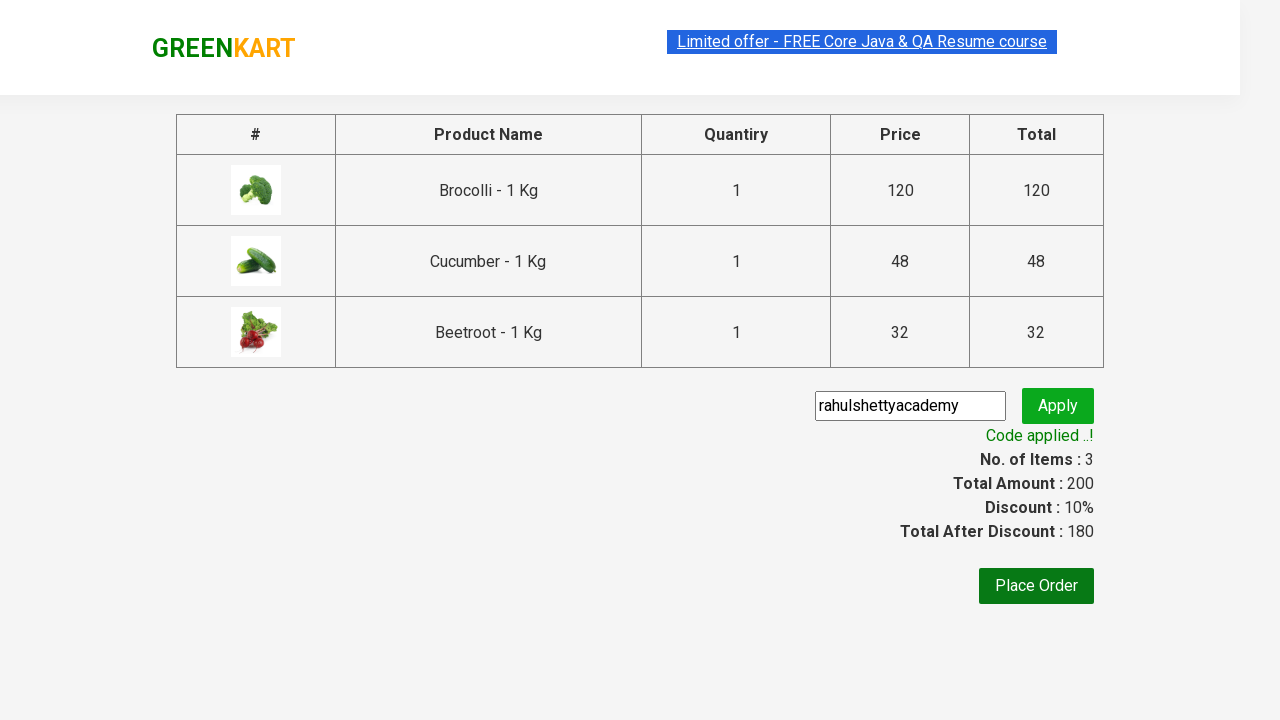